Tests handling of JavaScript confirm dialog by switching to an iframe, clicking a button, and accepting the alert

Starting URL: http://www.w3schools.com/js/tryit.asp?filename=tryjs_confirm

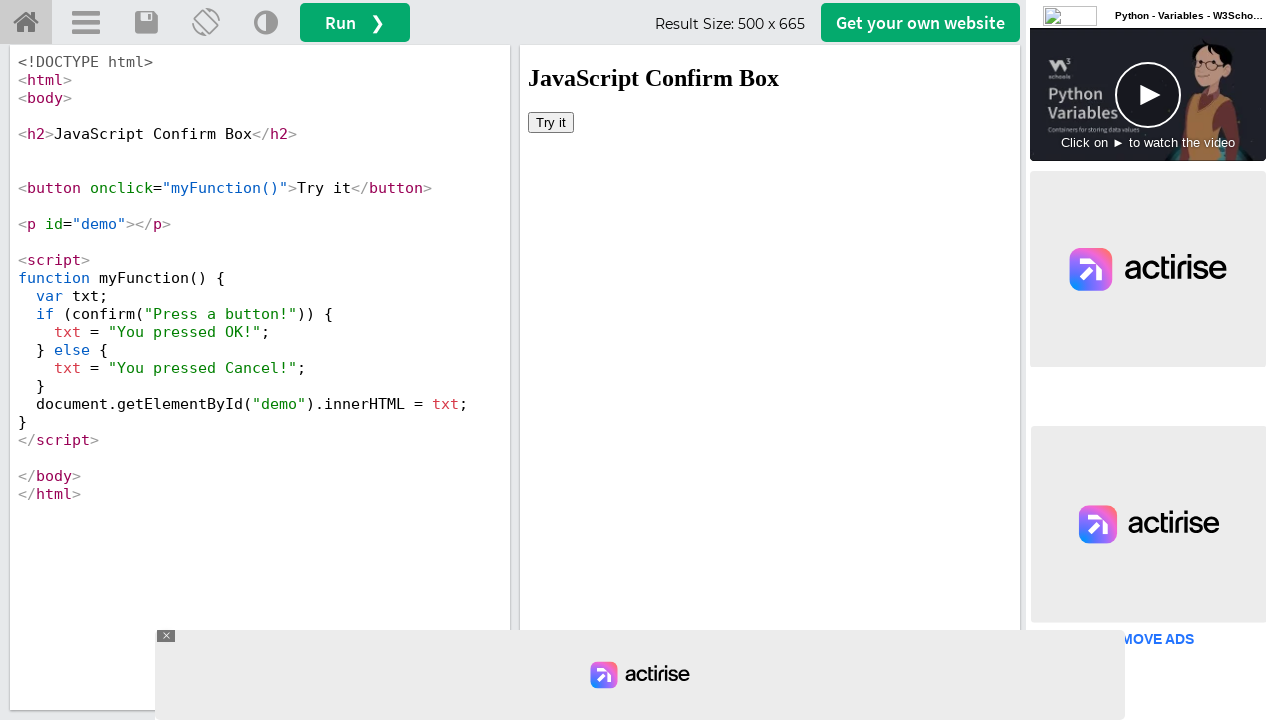

Located iframe with ID 'iframeResult' containing the test content
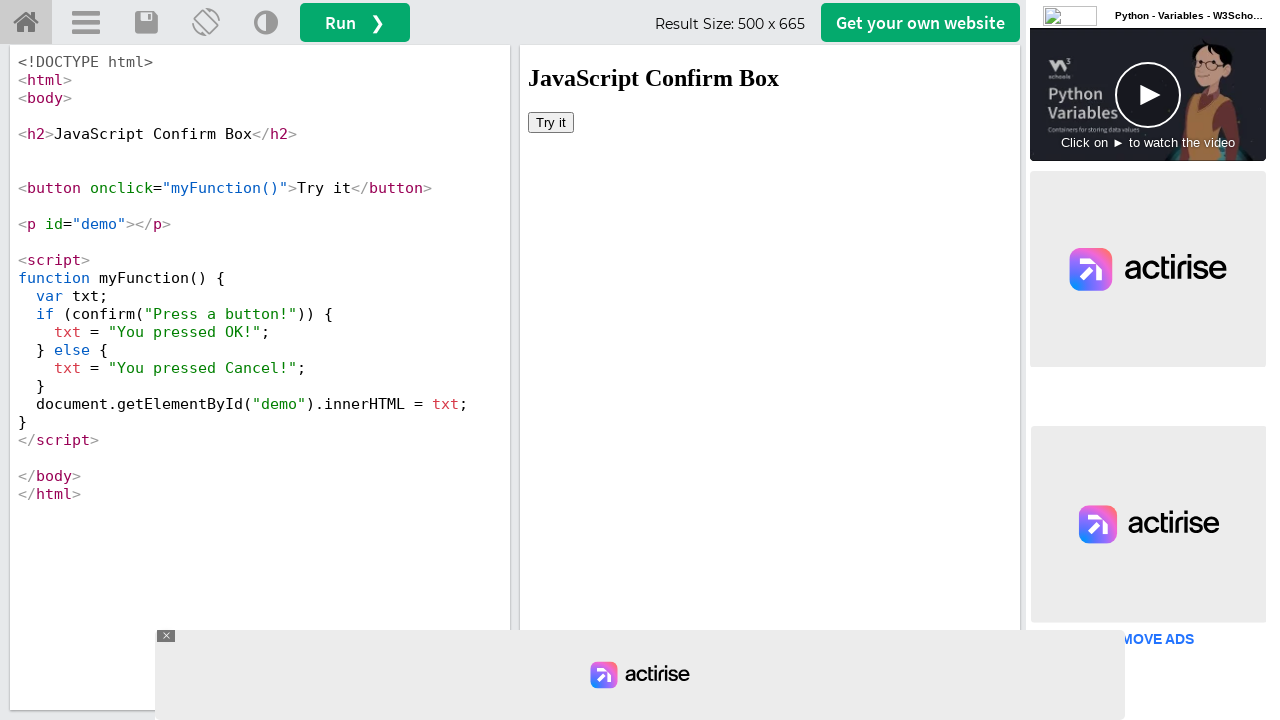

Clicked button in iframe to trigger confirm dialog at (551, 122) on #iframeResult >> internal:control=enter-frame >> xpath=/html/body/button
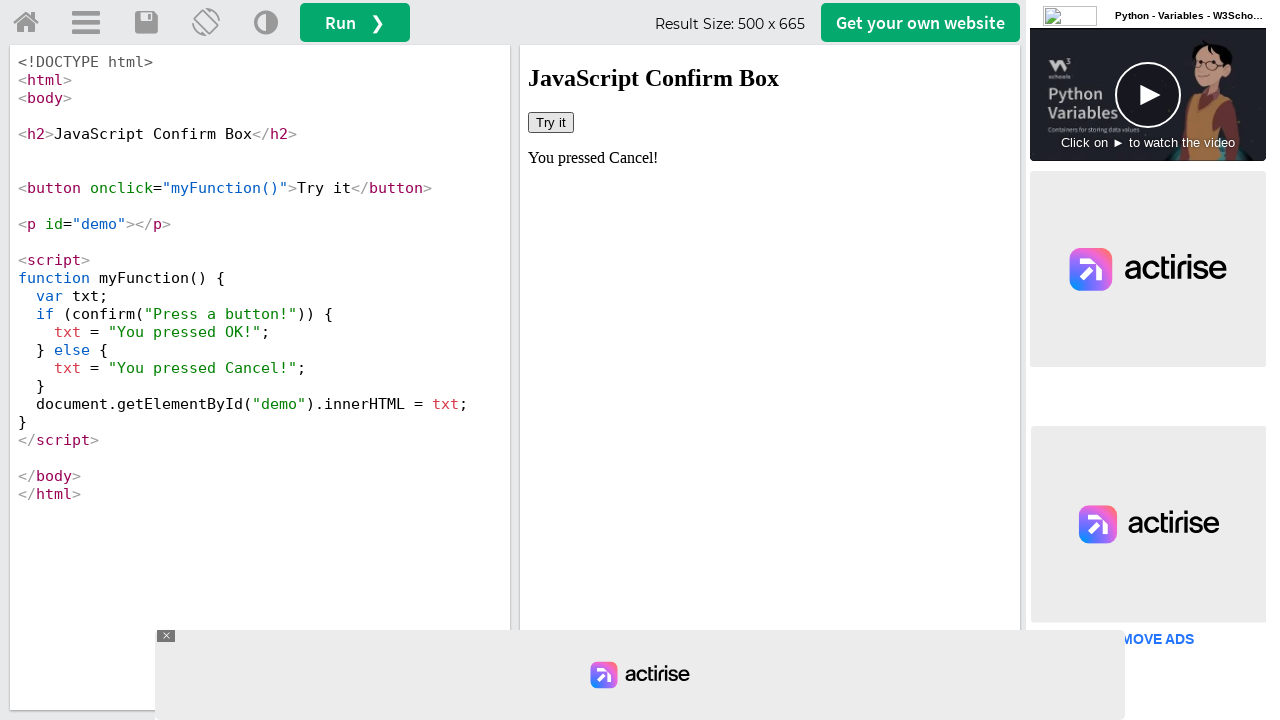

Set up dialog event handler to accept 'Press a button!' confirmation and dismiss others
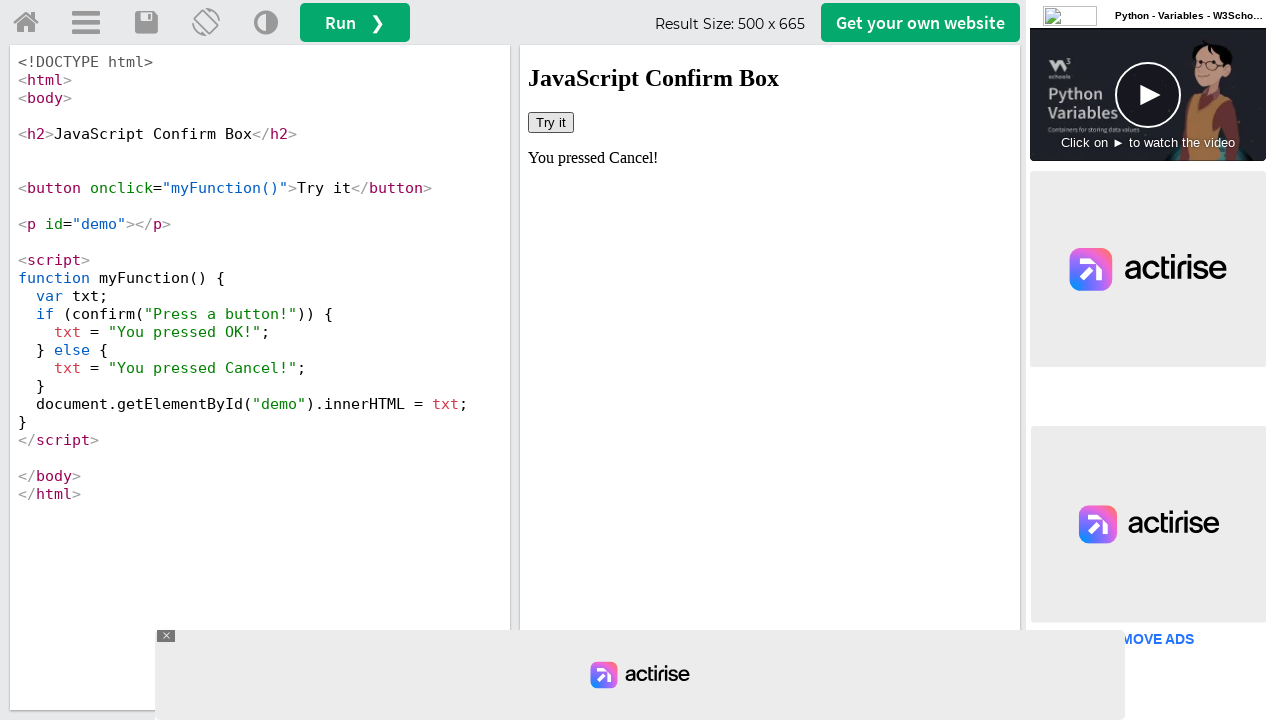

Clicked button again to trigger the confirm dialog which was automatically accepted at (551, 122) on #iframeResult >> internal:control=enter-frame >> xpath=/html/body/button
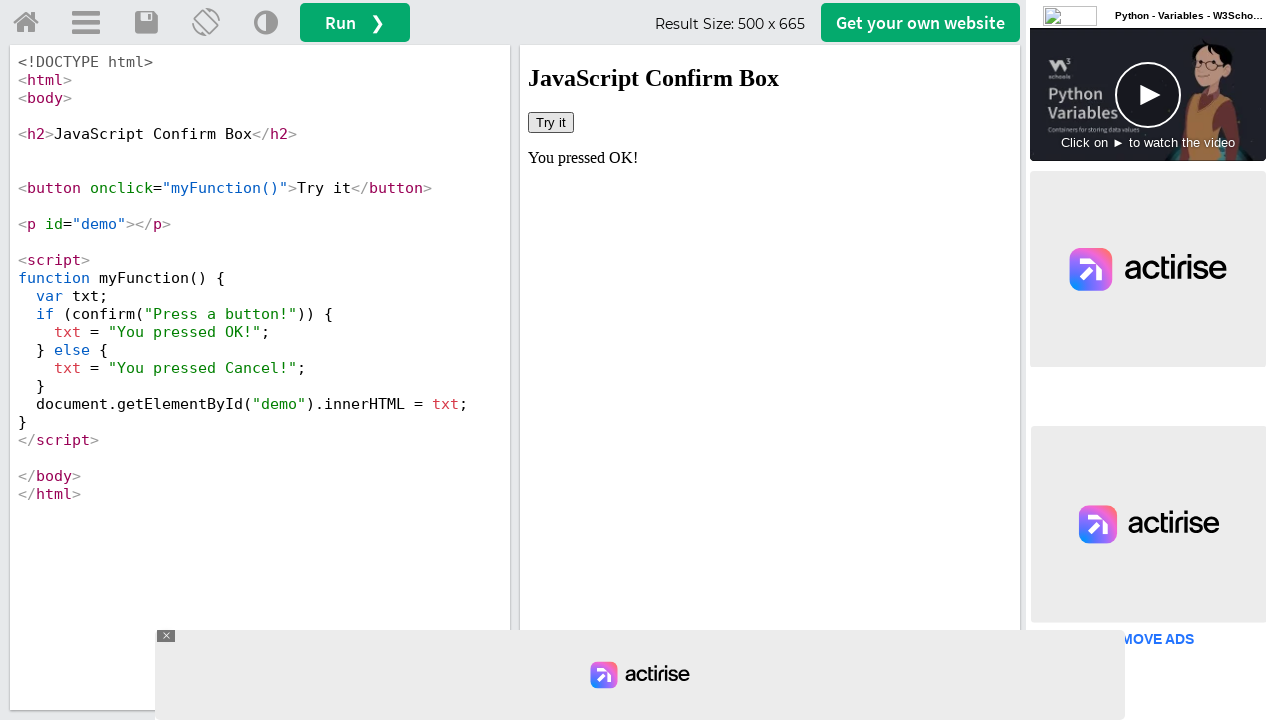

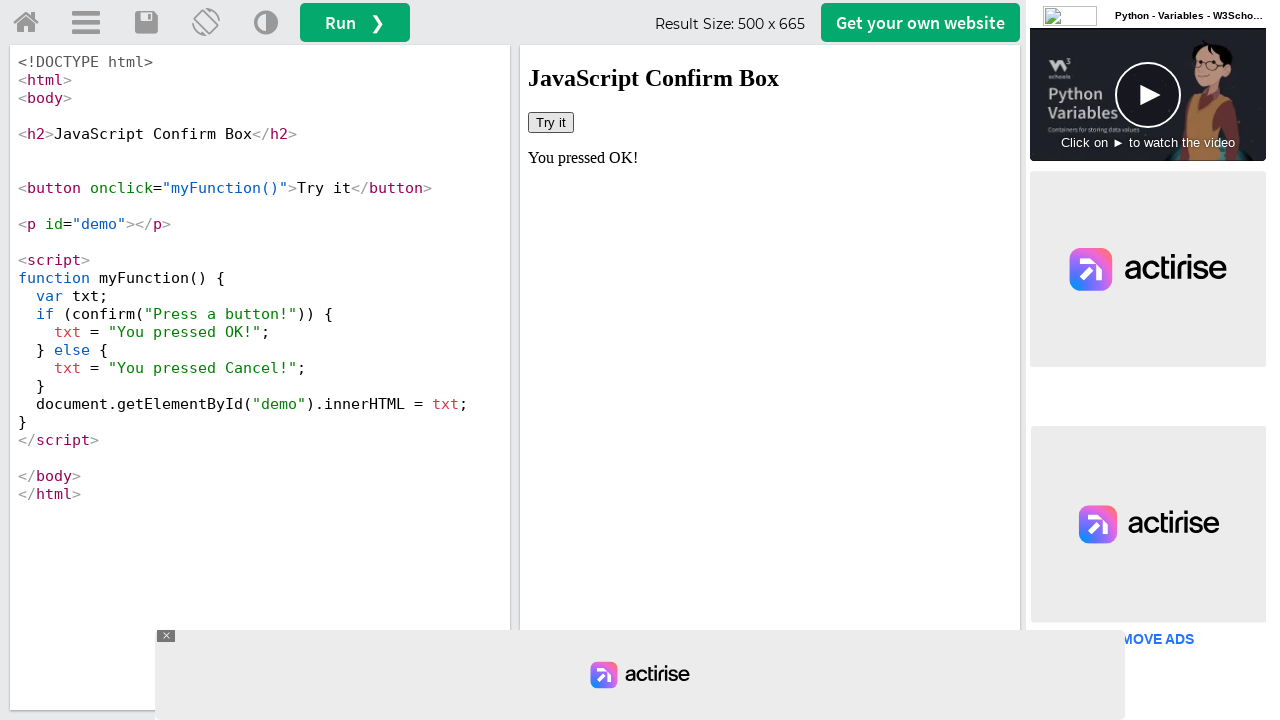